Tests keyboard key press functionality by sending arrow key input to an element

Starting URL: https://the-internet.herokuapp.com/key_presses

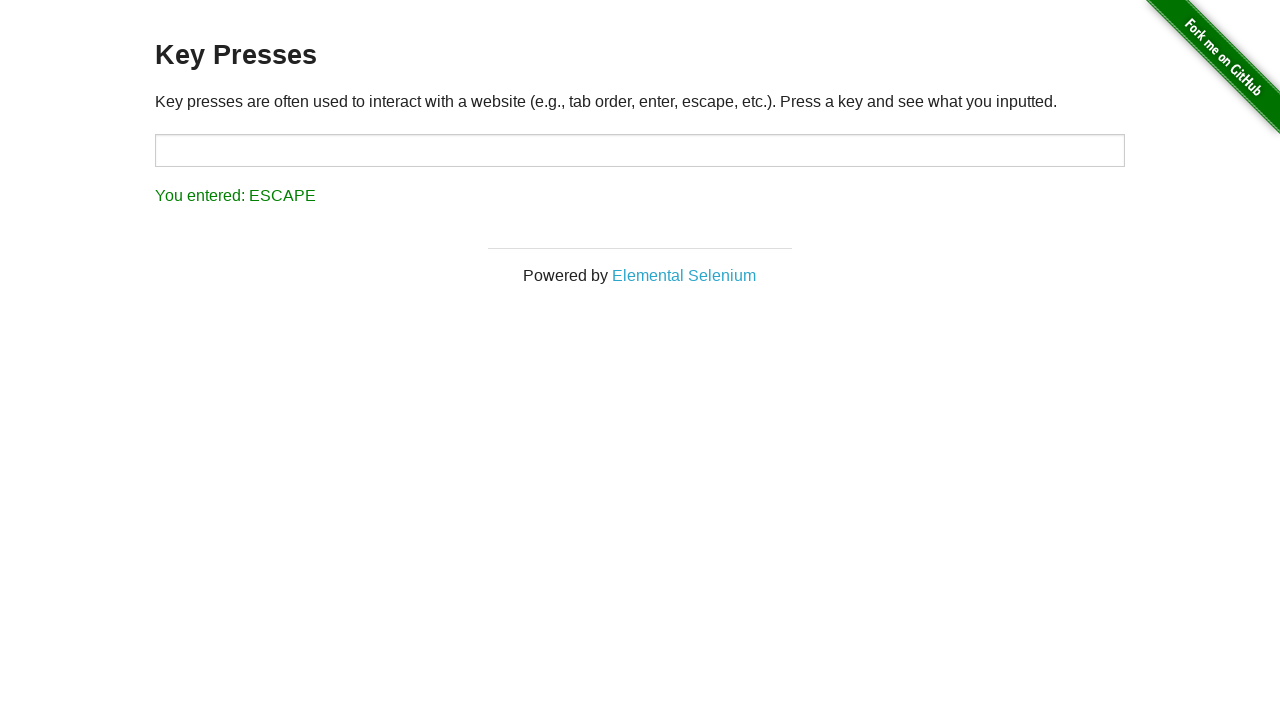

Clicked on the target input field at (640, 150) on #target
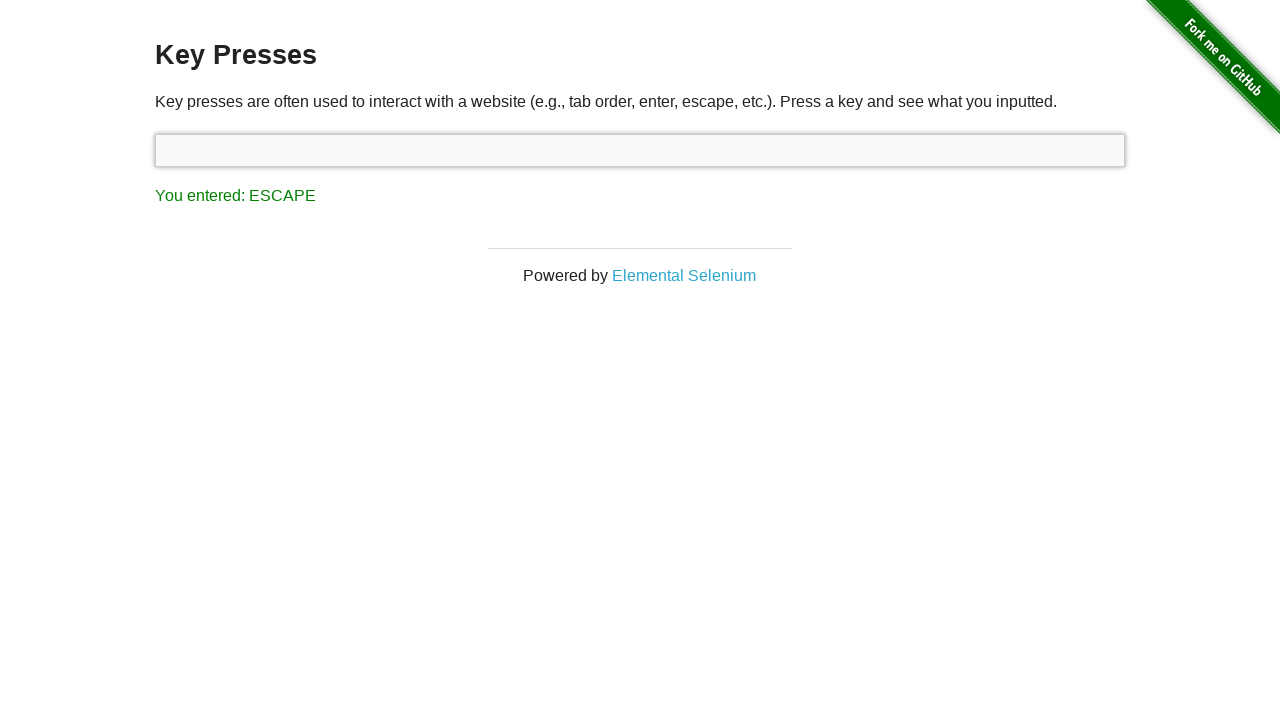

Pressed the right arrow key on the target element on #target
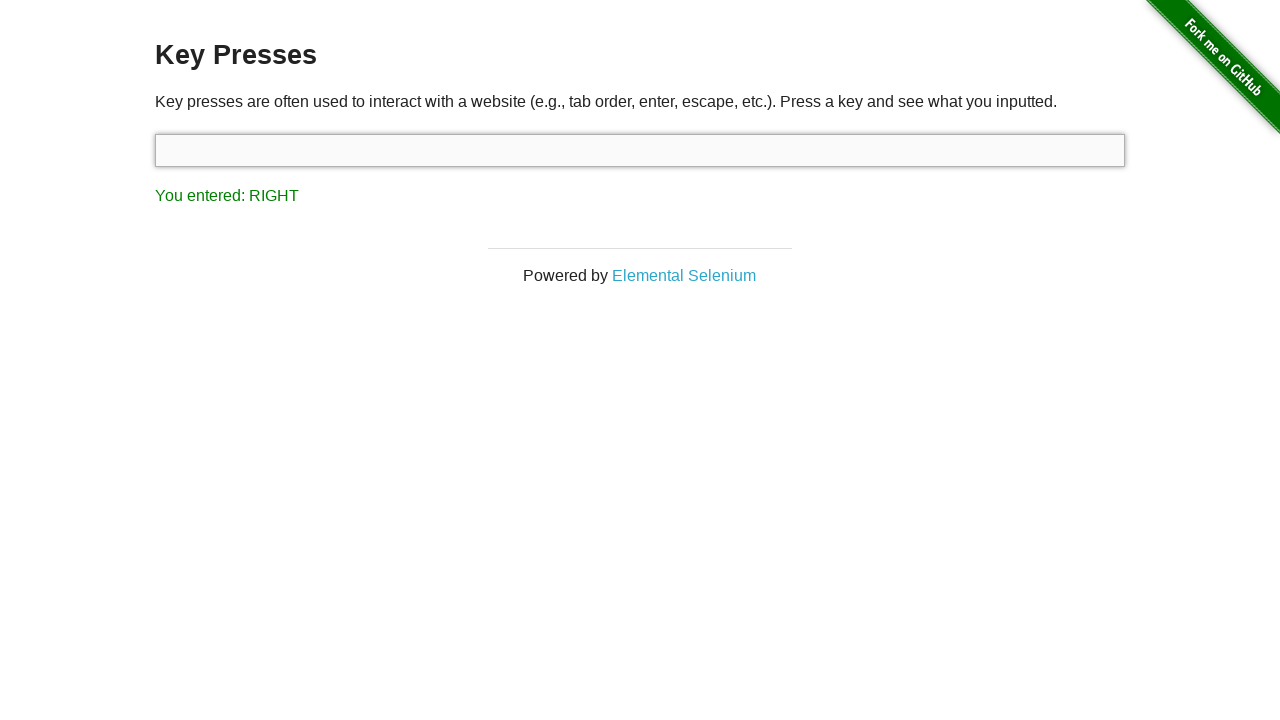

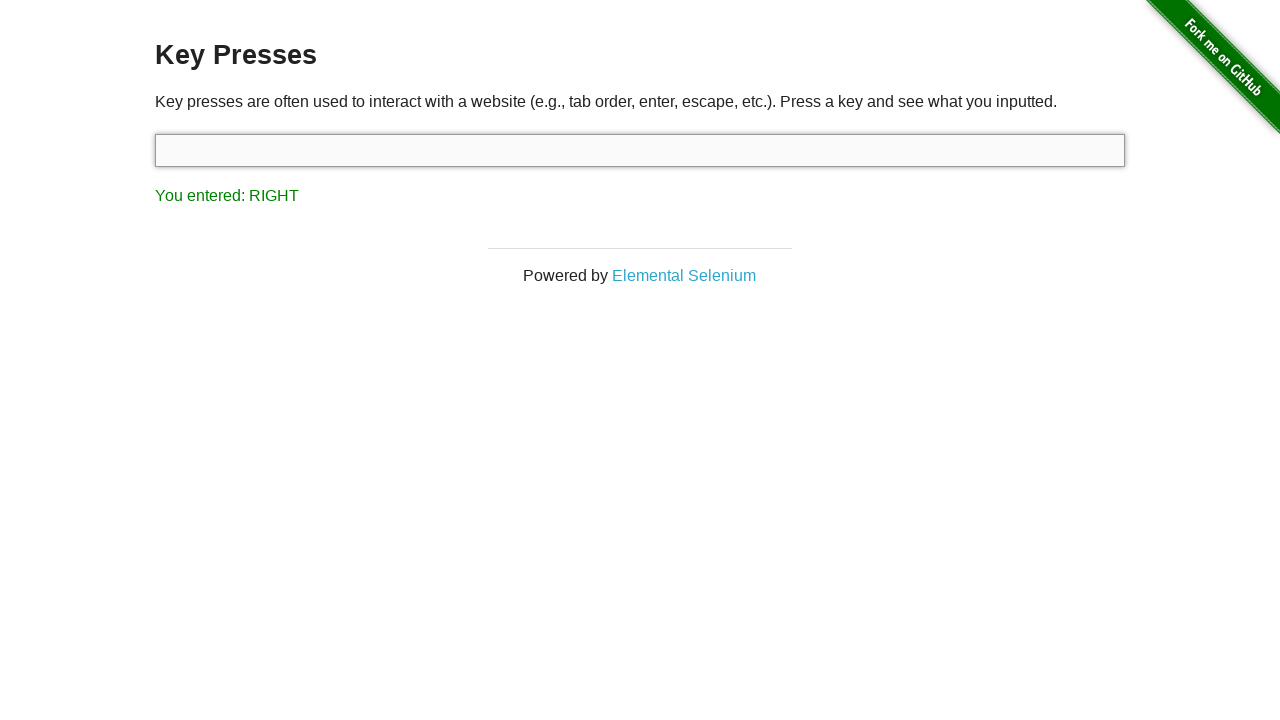